Tests course navigation on imooc.com by finding course titles, clicking on the first course, and navigating back to the main page

Starting URL: https://www.imooc.com/

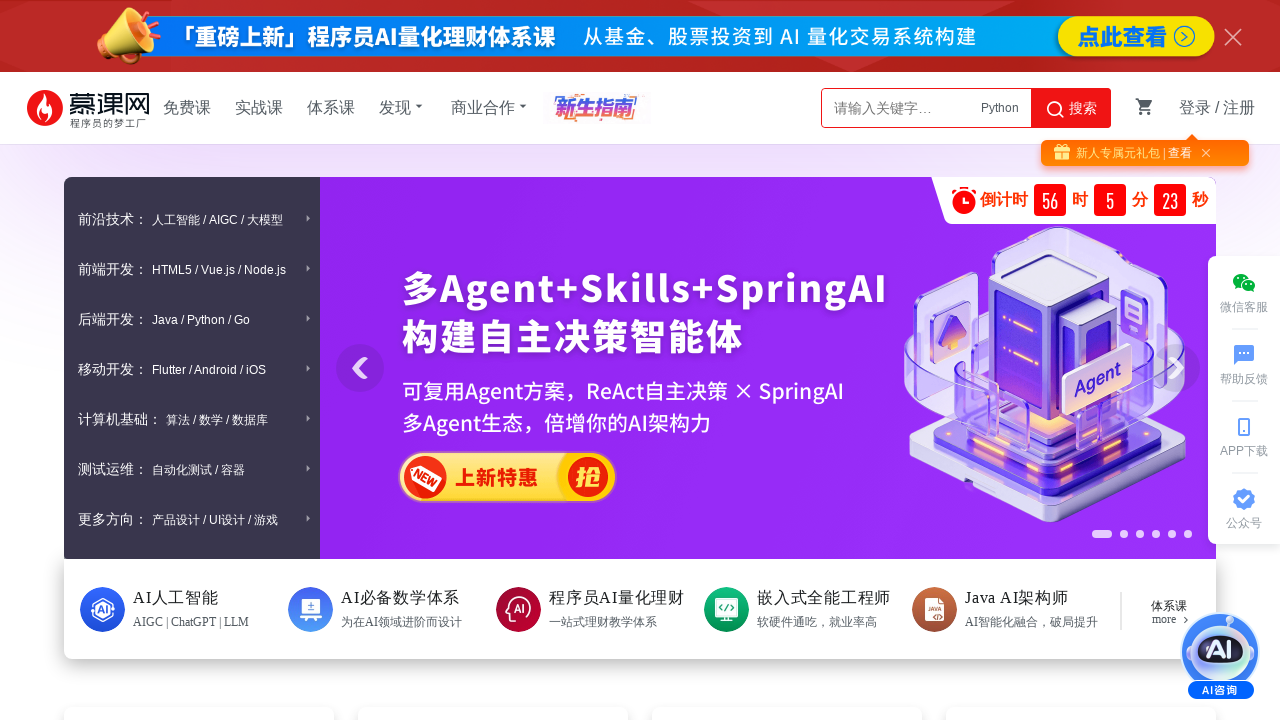

Waited for course elements to load on imooc.com
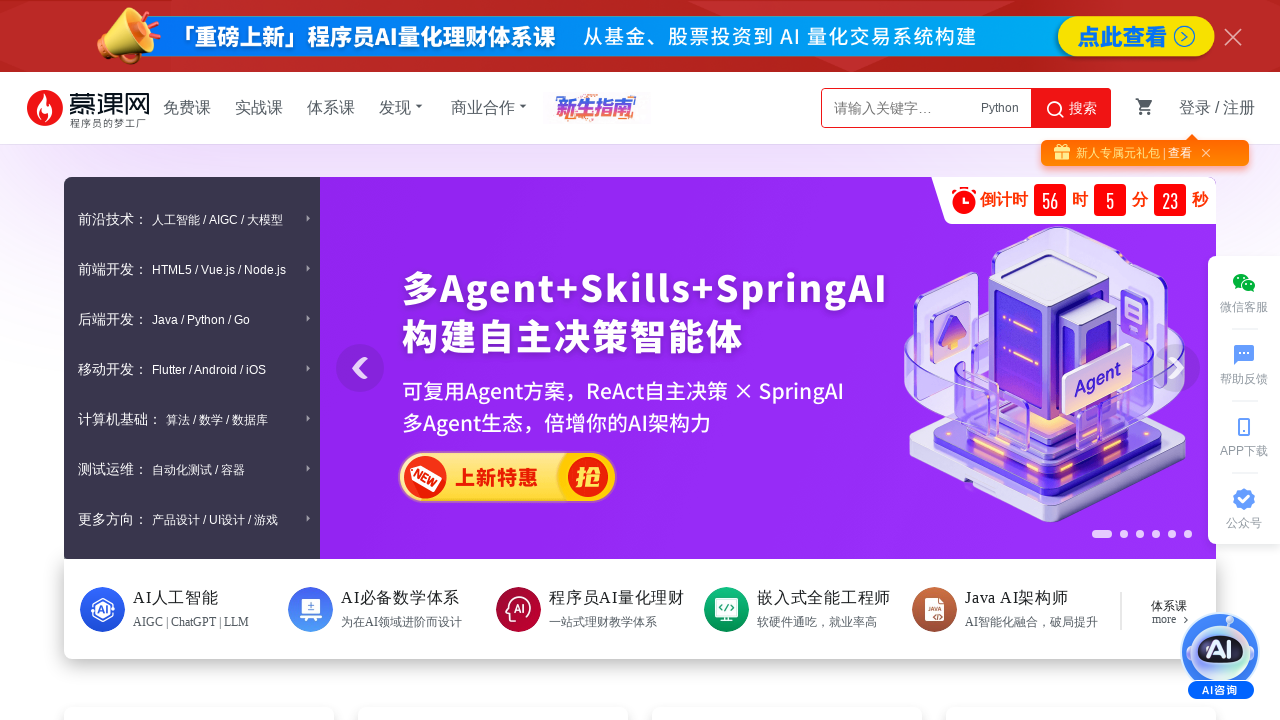

Retrieved all course title elements
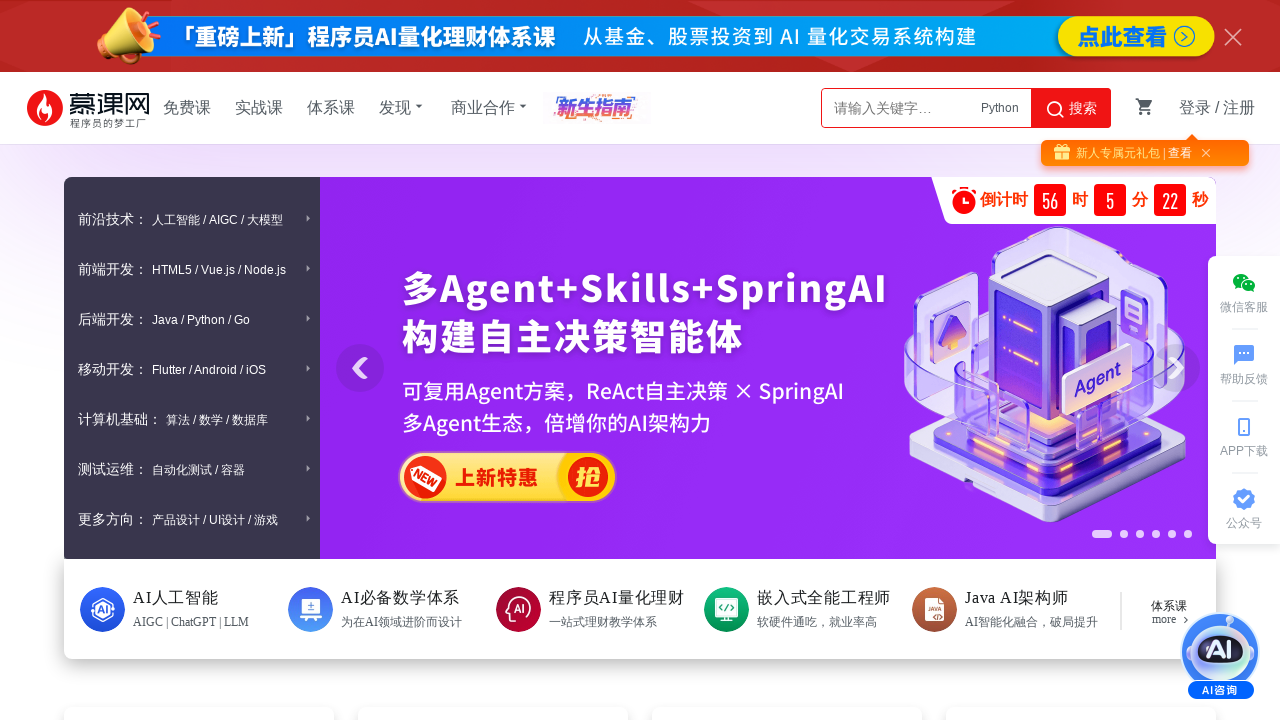

Extracted first course title: '多 Agent+Skills+SpringAI 构建自主决策智能体'
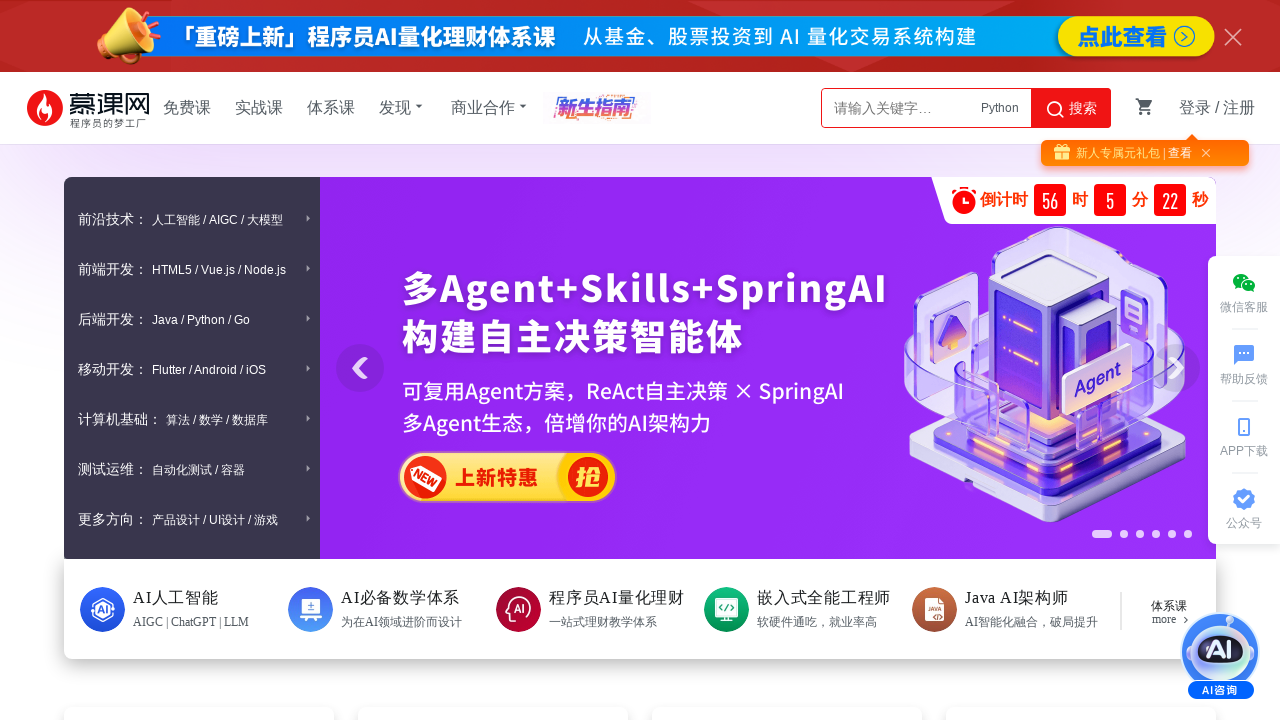

Clicked on the first course at (199, 360) on //p[contains(text(),'多 Agent+Skills+SpringAI 构建自主决策智能体')]
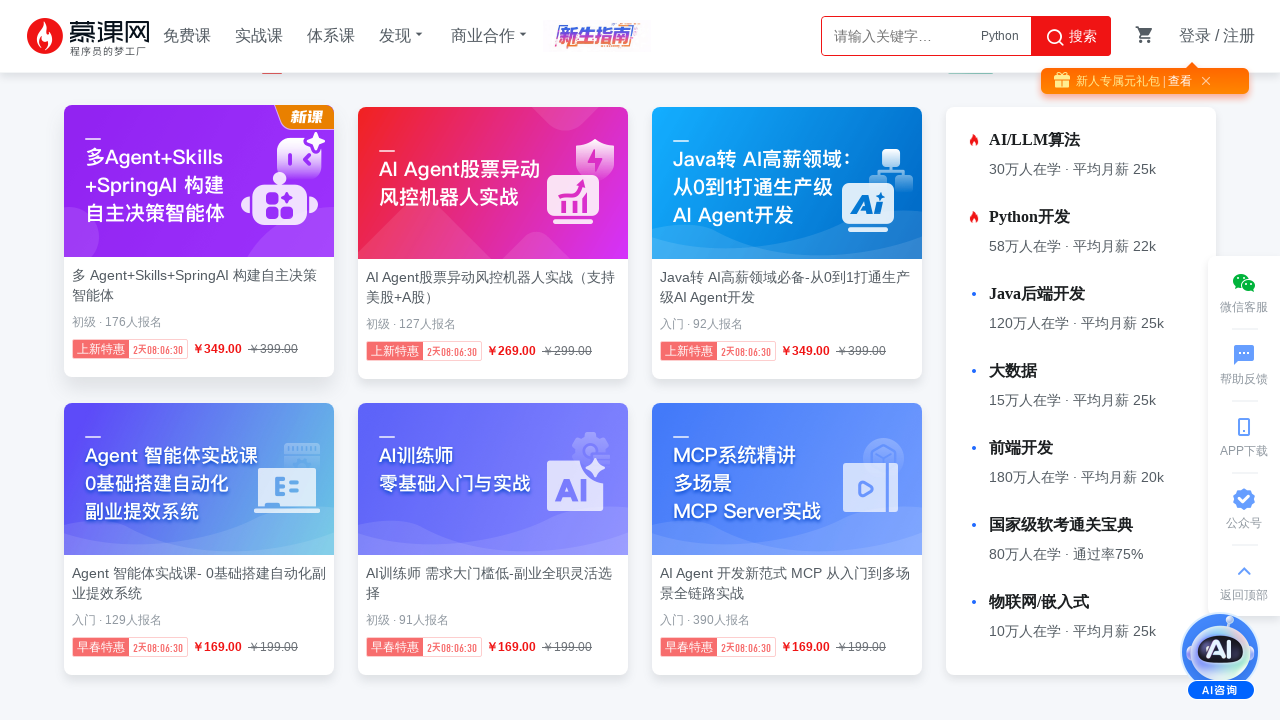

Waited for course page to load
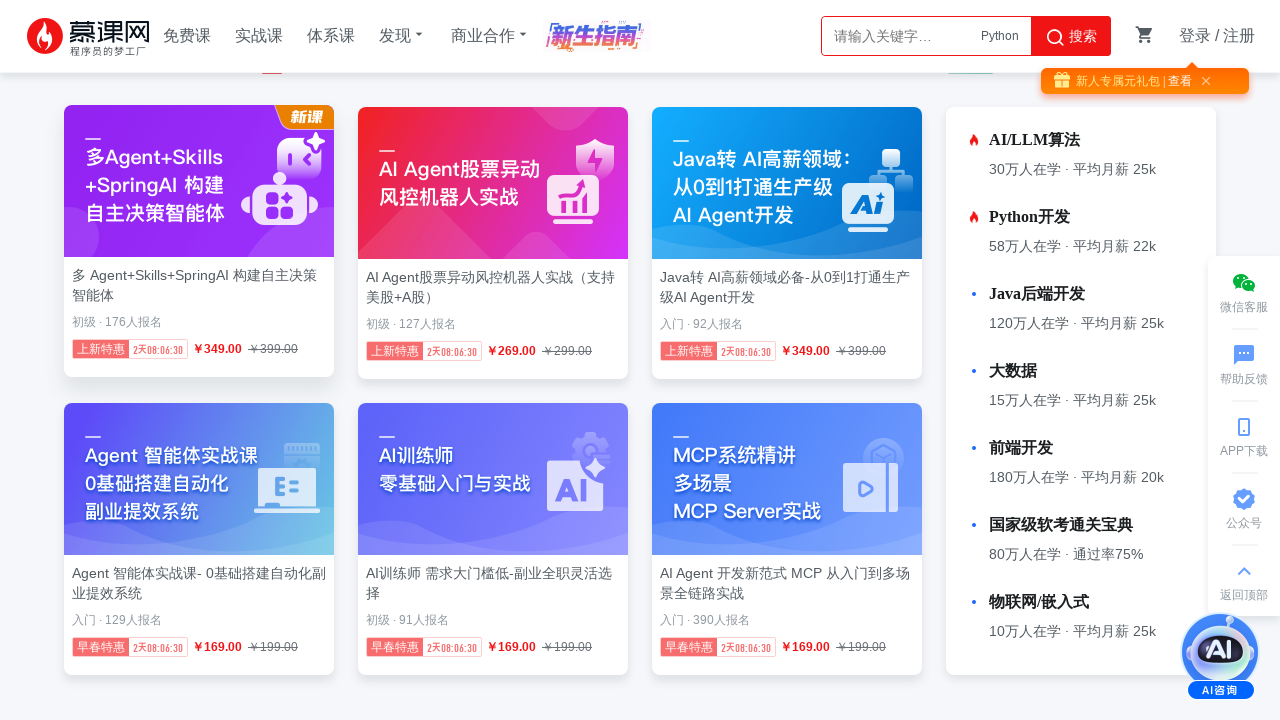

Navigated back to imooc.com main page
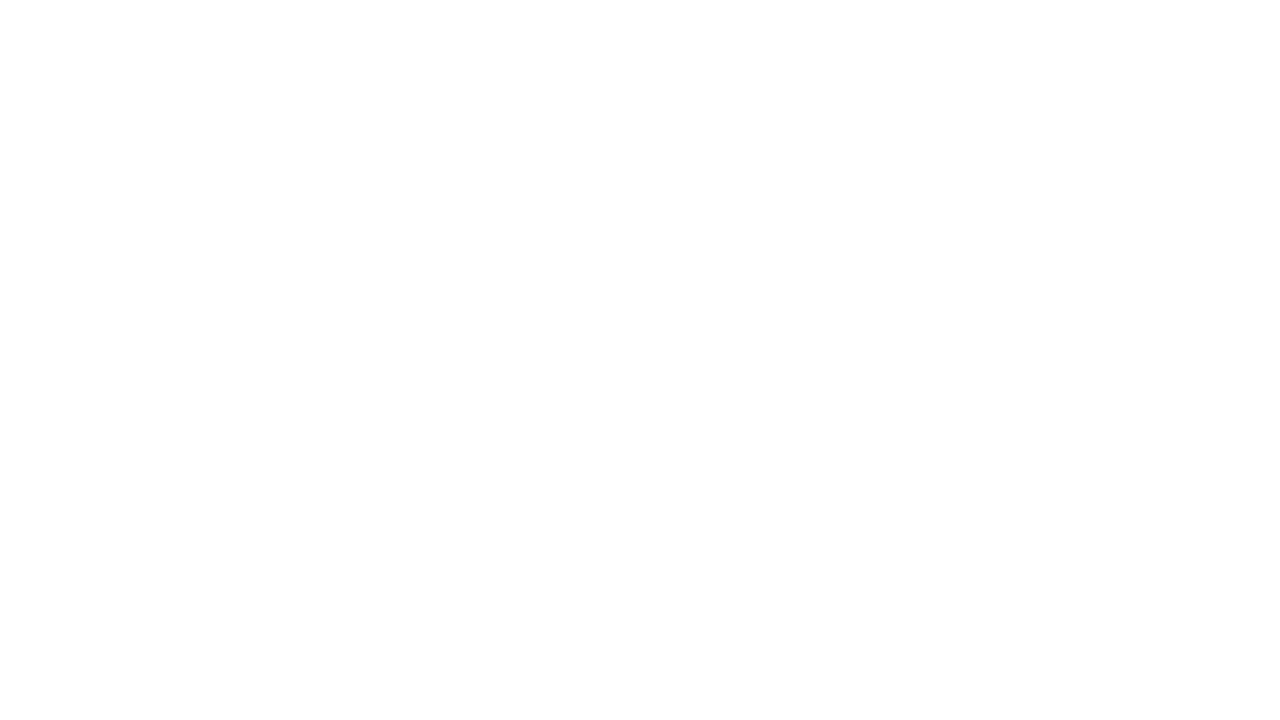

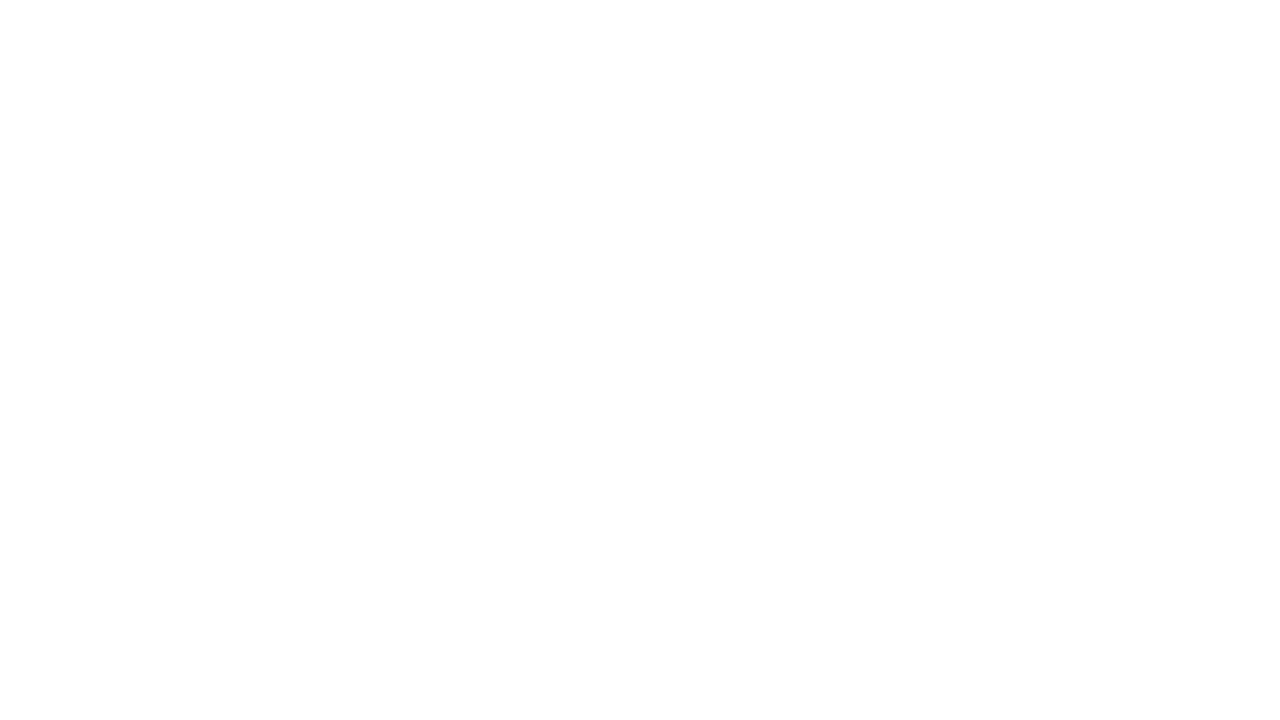